Tests JavaScript prompt alerts by clicking a button, entering text in the prompt, accepting it, then reopening and dismissing the alert

Starting URL: http://the-internet.herokuapp.com/javascript_alerts

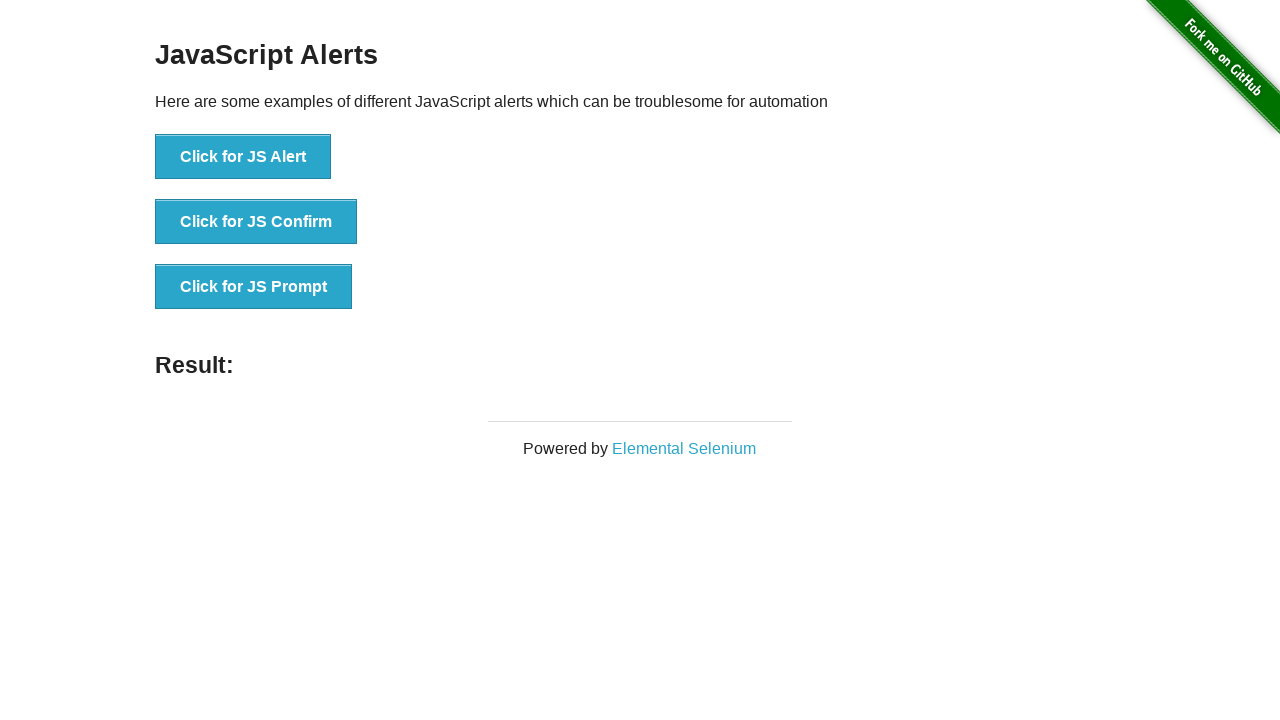

Waited for JS Prompt button to be visible
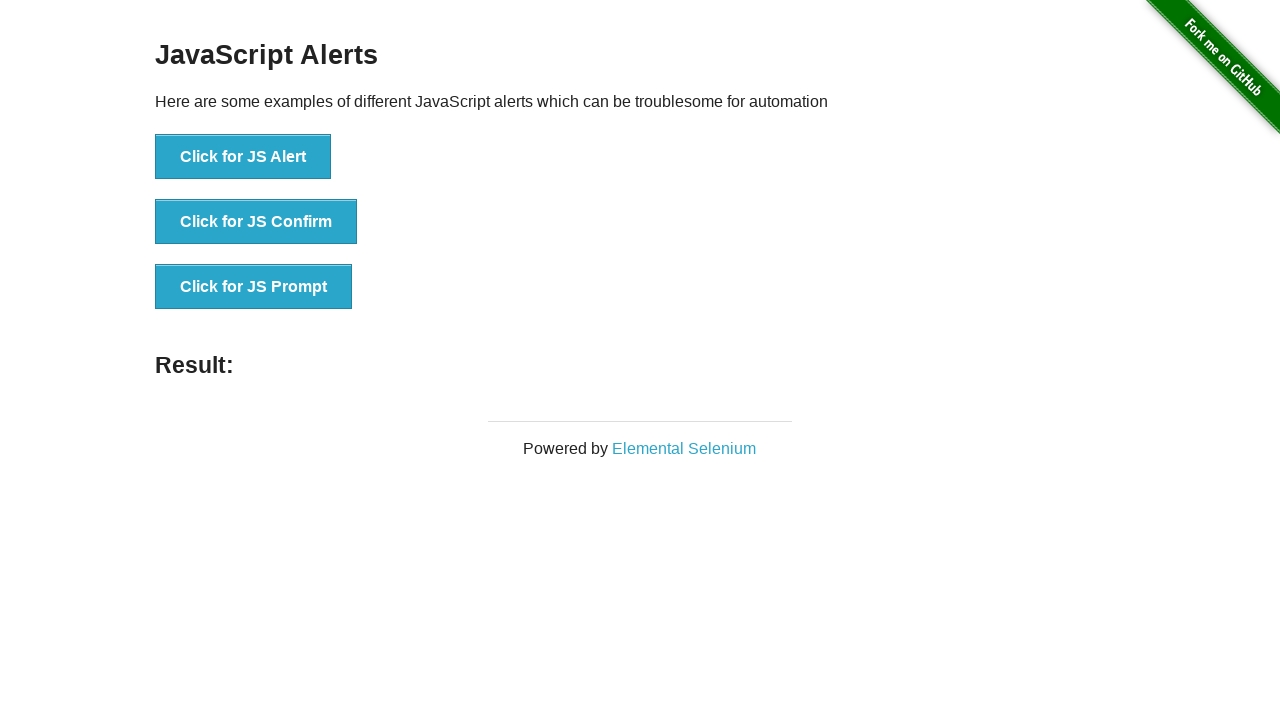

Set up dialog handler to accept and enter text
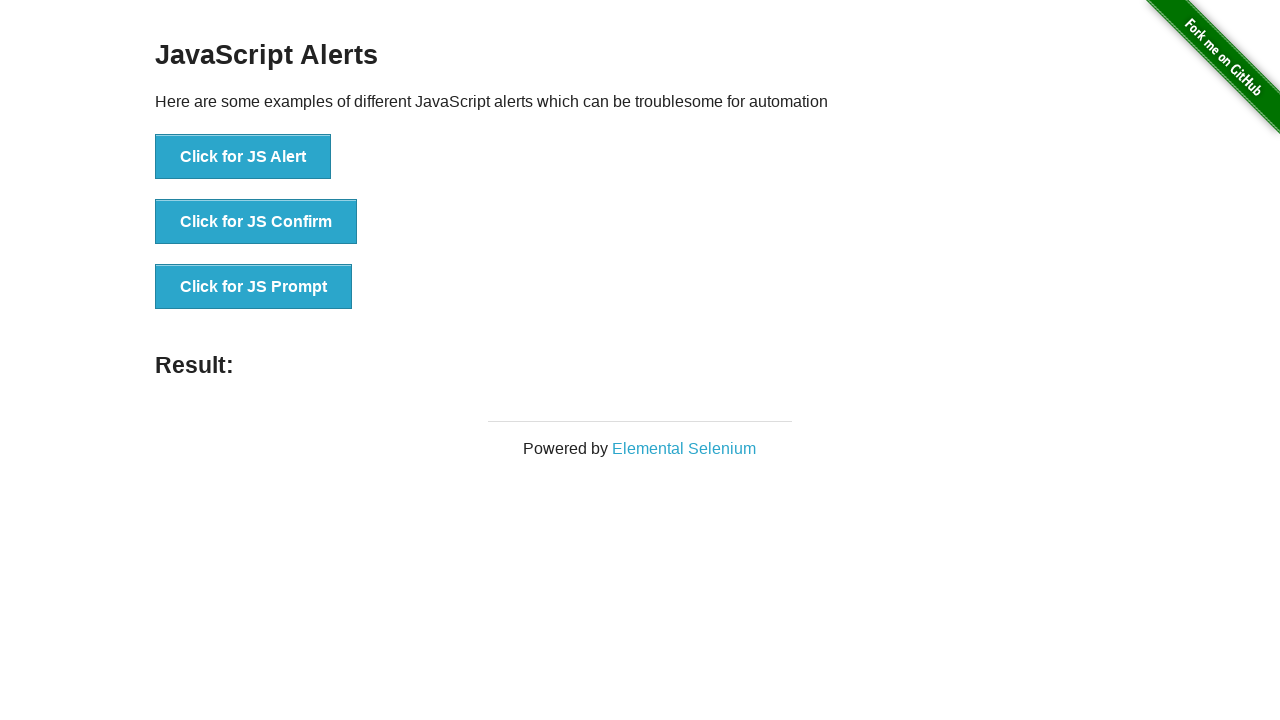

Clicked JS Prompt button and accepted alert with text 'Hello Selenium!' at (254, 287) on xpath=//button[contains(text(),'Click for JS Prompt')]
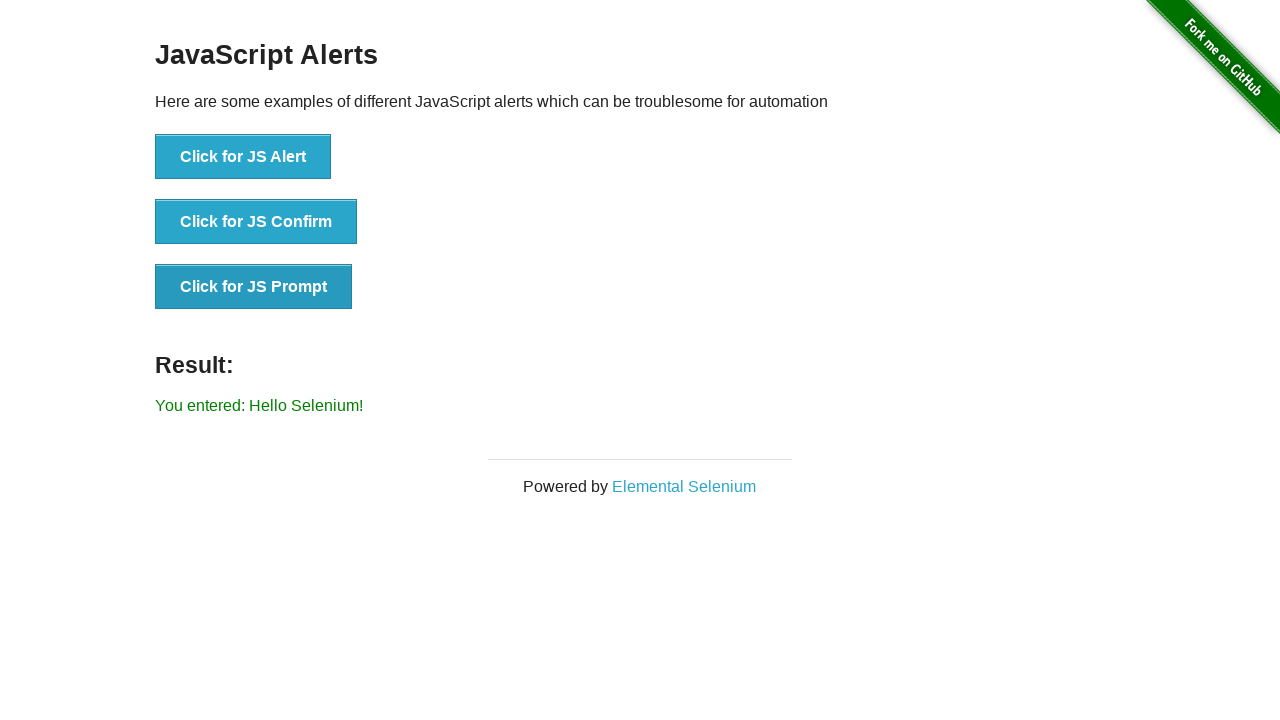

Result element updated after accepting prompt
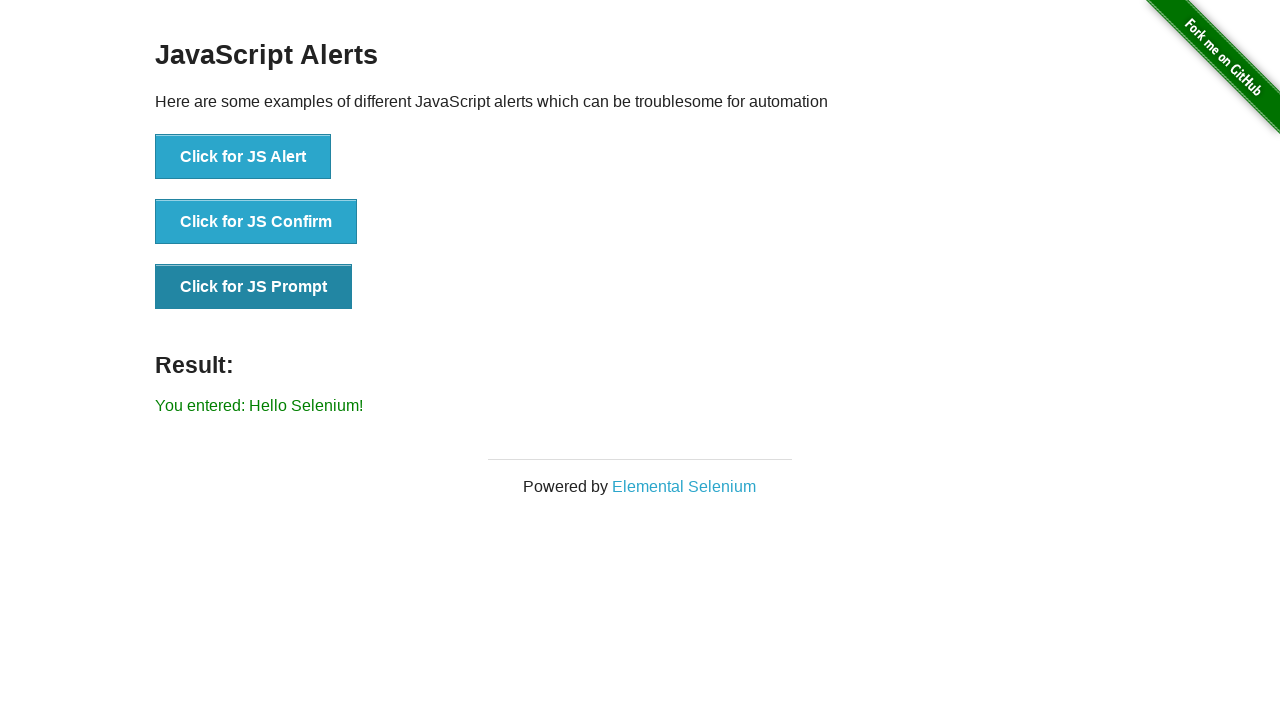

Removed accept dialog handler
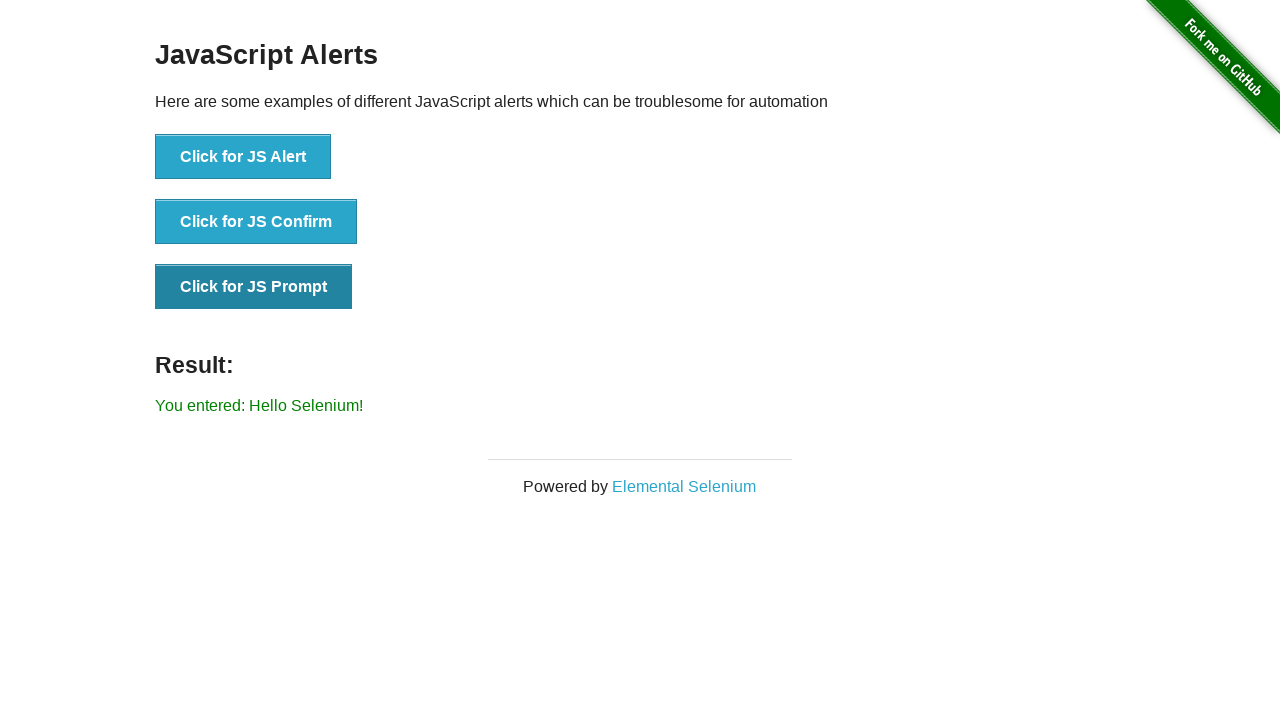

Set up dialog handler to dismiss prompts
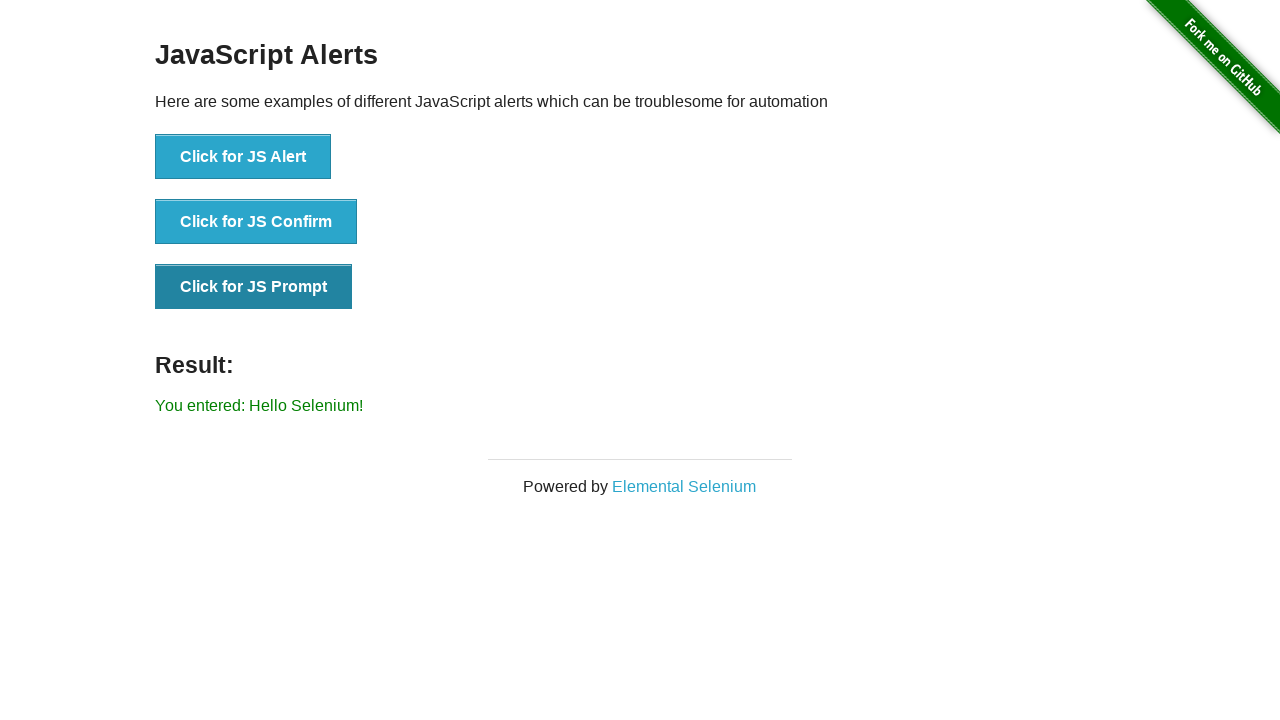

Clicked JS Prompt button again and dismissed the alert at (254, 287) on xpath=//button[contains(text(),'Click for JS Prompt')]
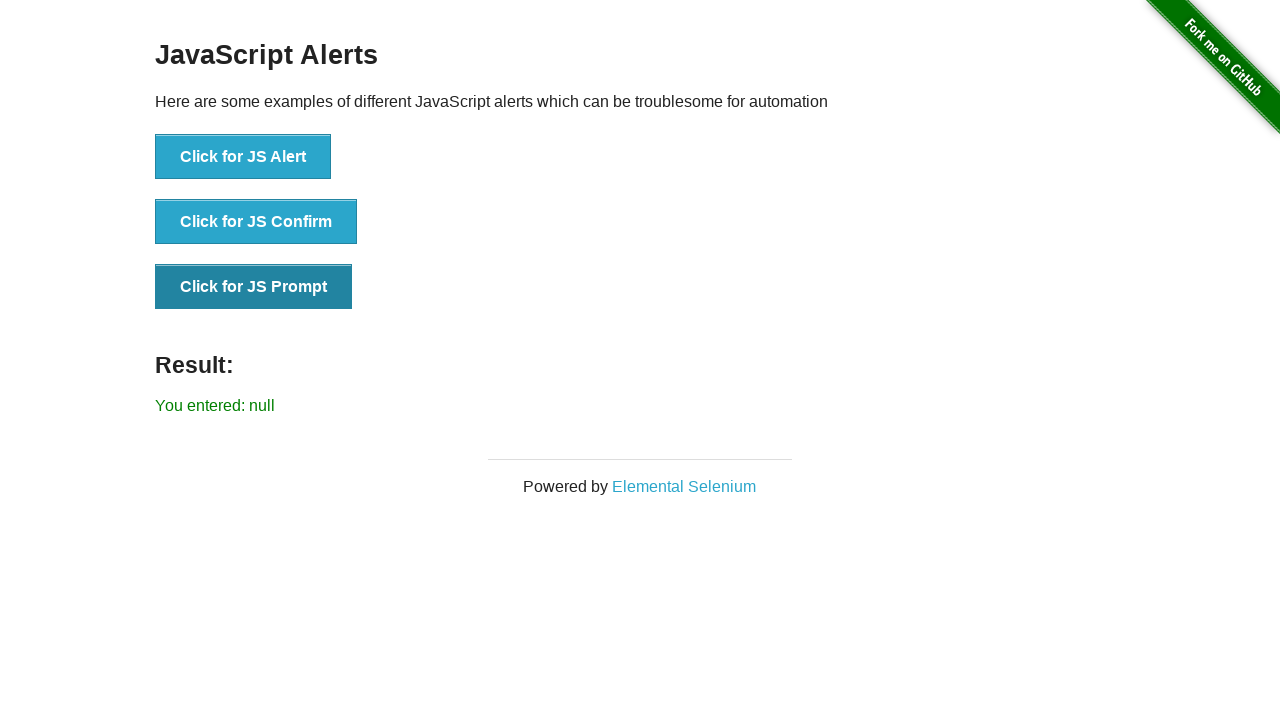

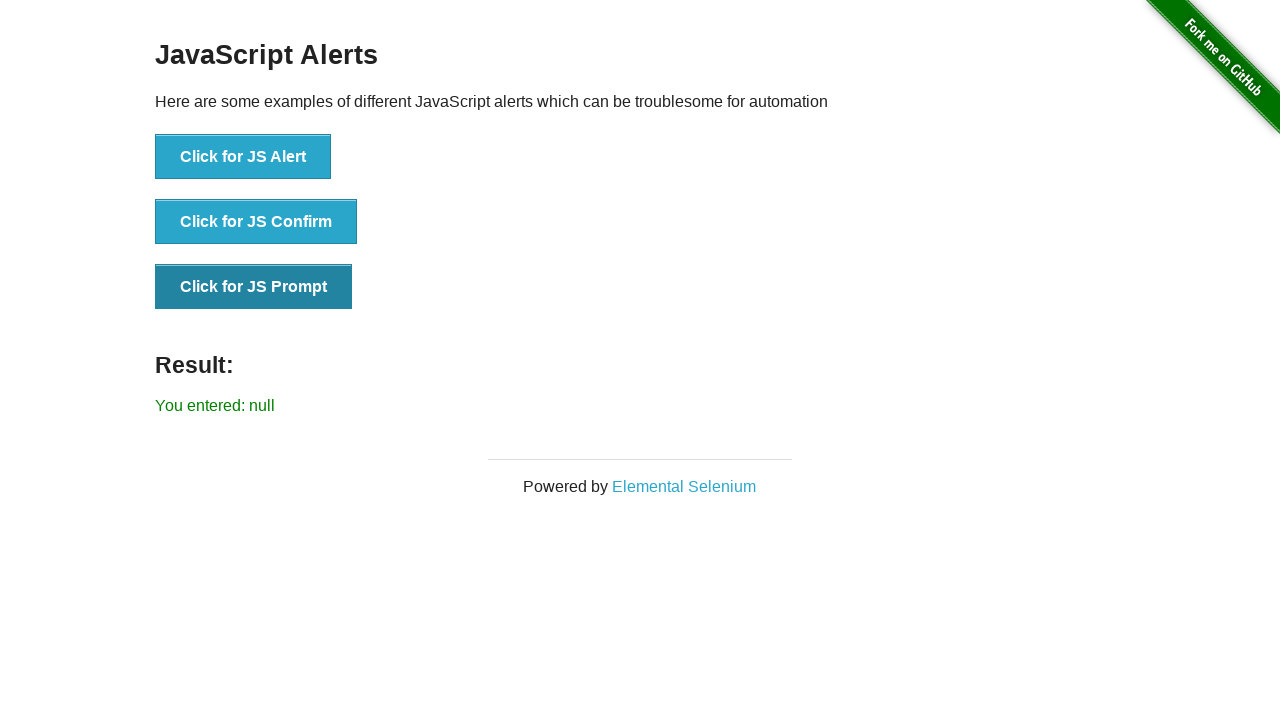